Tests the Fast.com speed test website by waiting for the speed test to complete and then clicking the "Show more info" link to display additional details

Starting URL: https://fast.com/

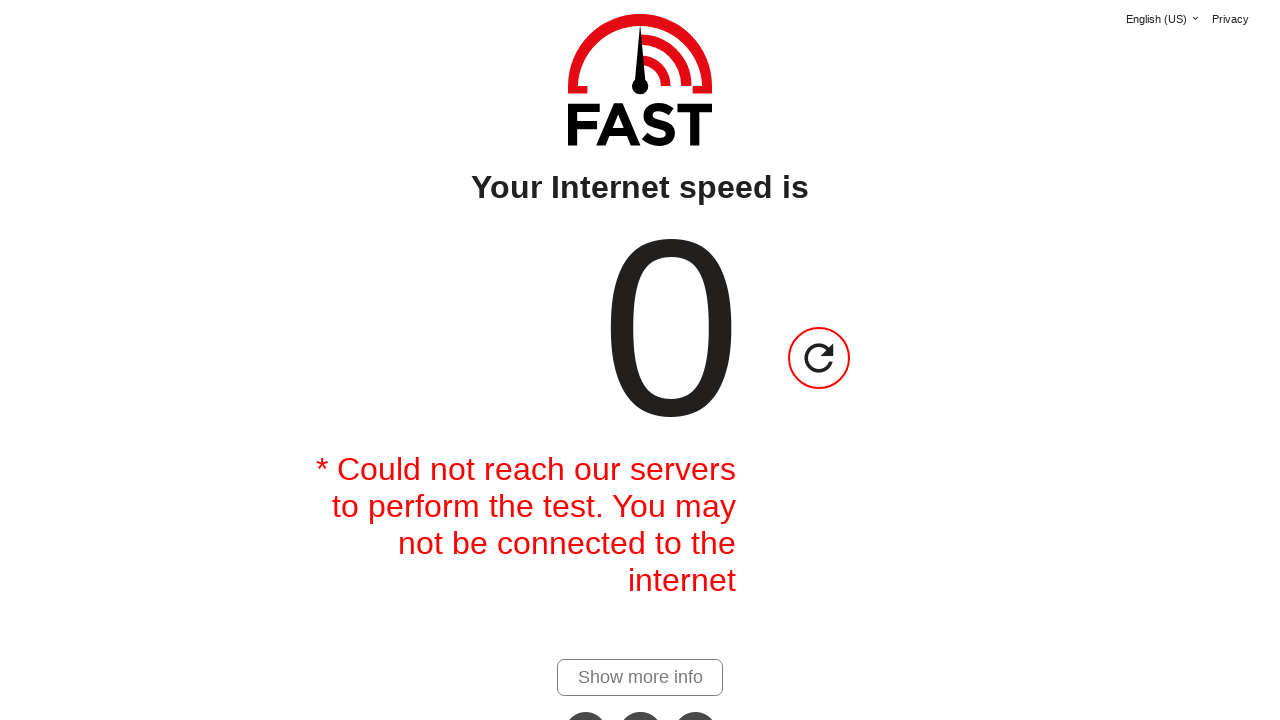

Waited for 'Show more info' link to become visible (speed test completion)
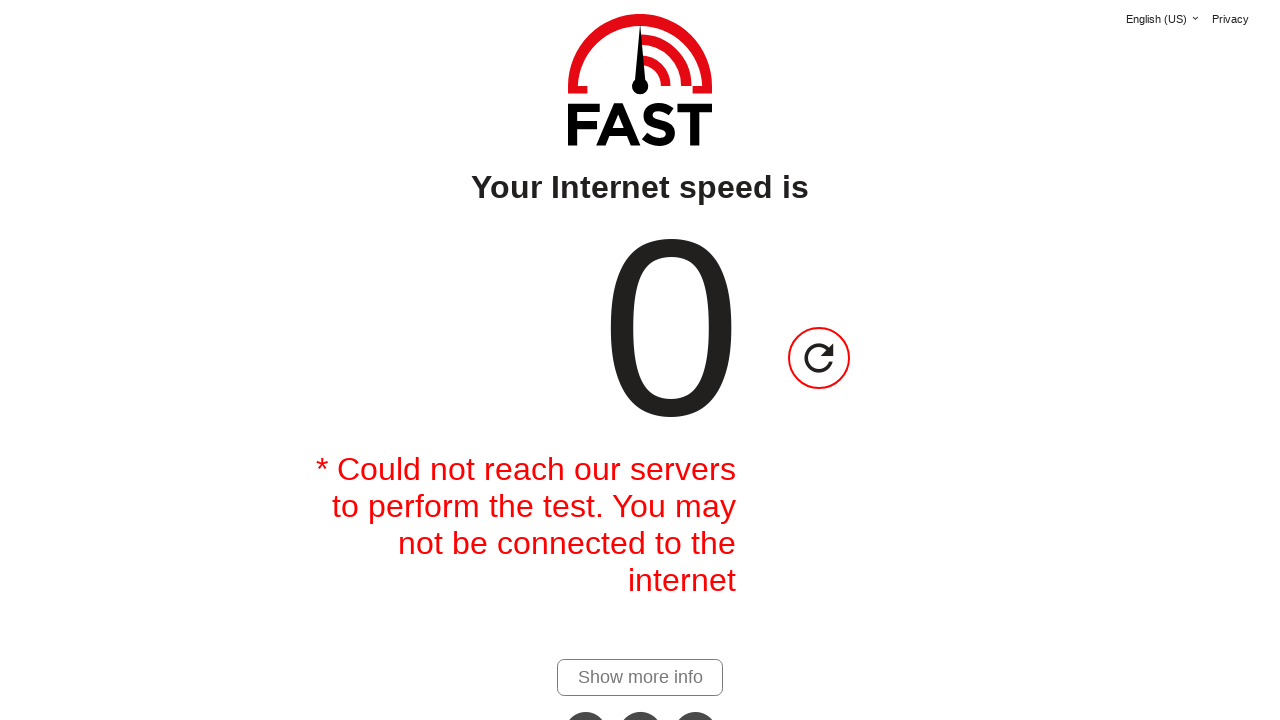

Clicked 'Show more info' link to display additional details at (640, 677) on #show-more-details-link
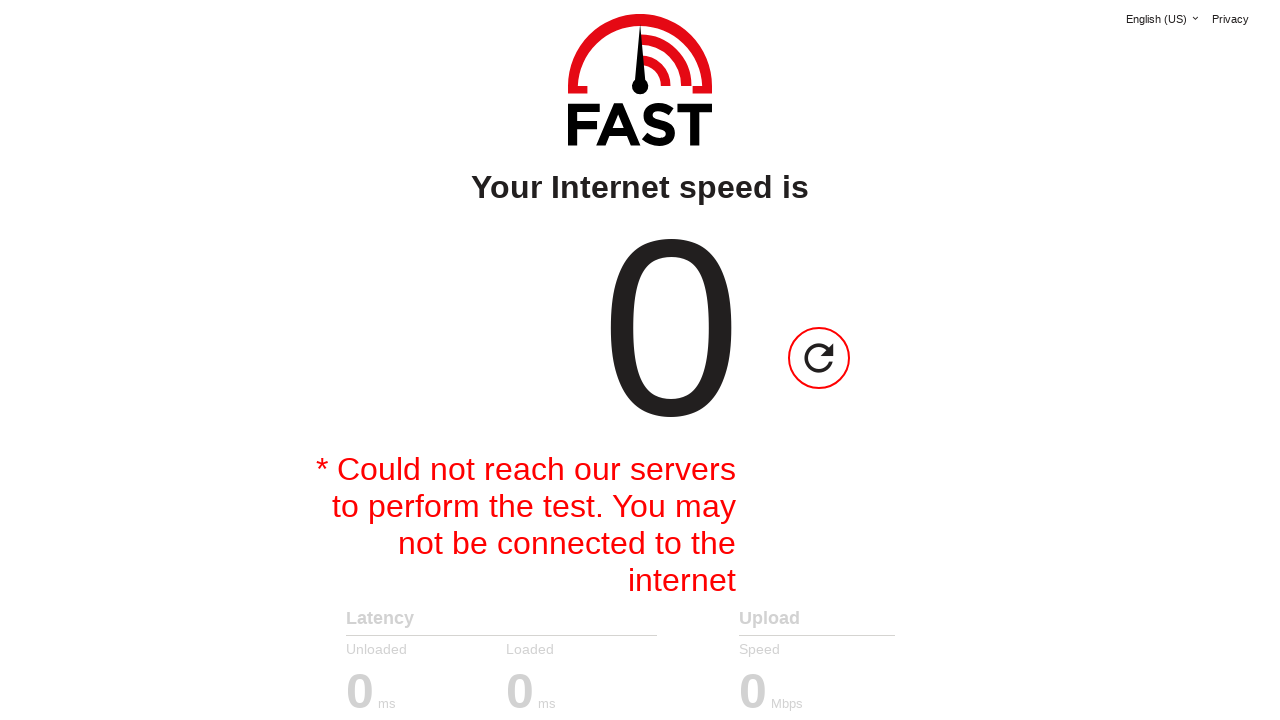

Waited 5 seconds for additional details to load
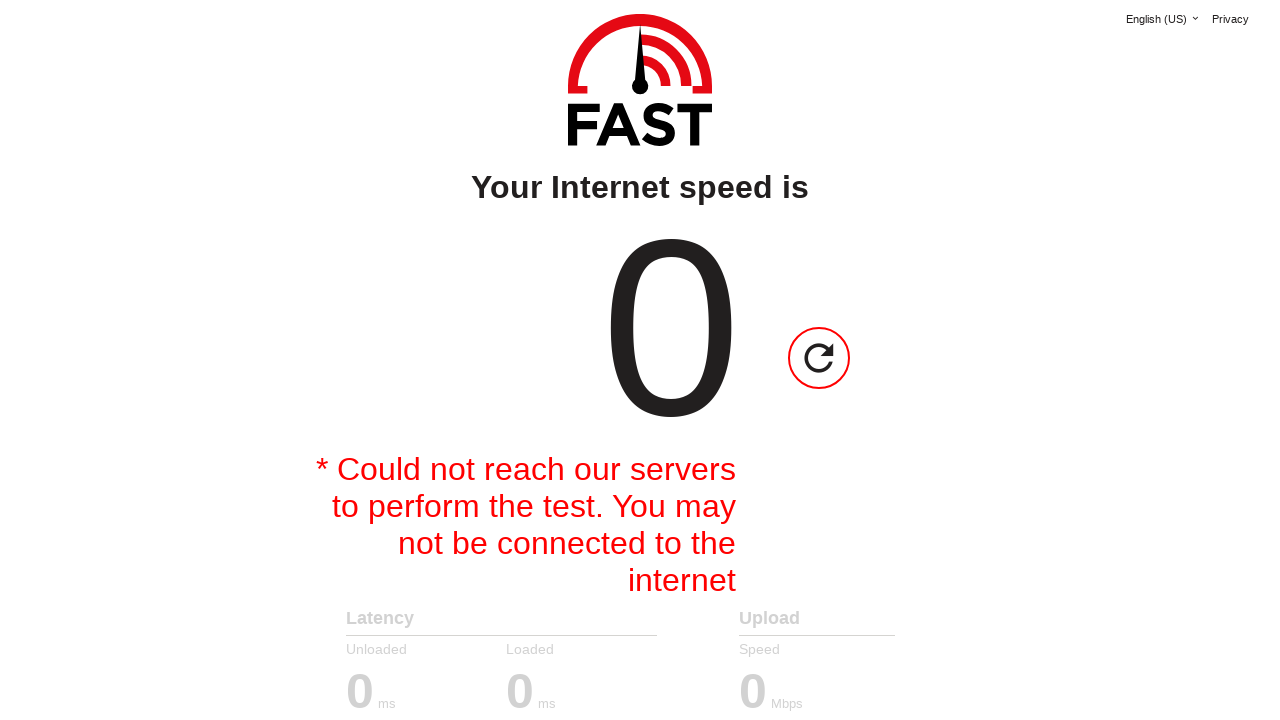

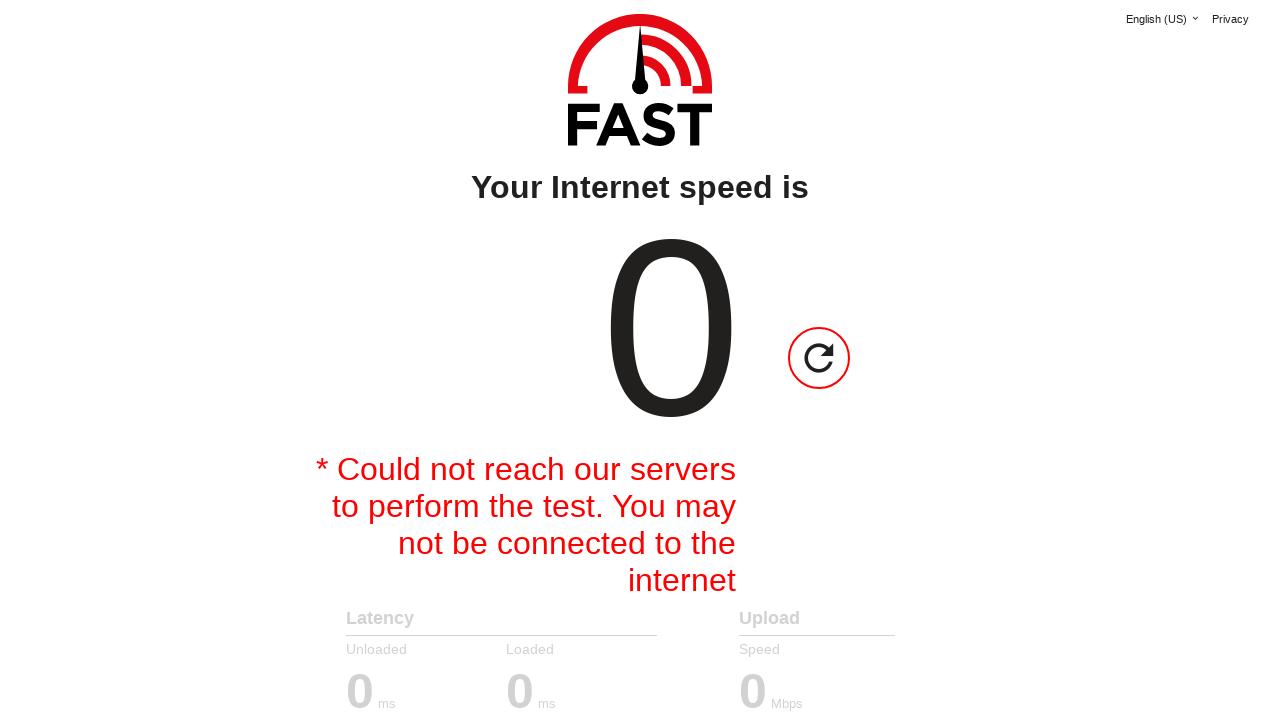